Tests file upload functionality by clicking the upload button and uploading a file using Playwright's set_input_files method, which handles native file dialogs seamlessly.

Starting URL: https://demoqa.com/upload-download

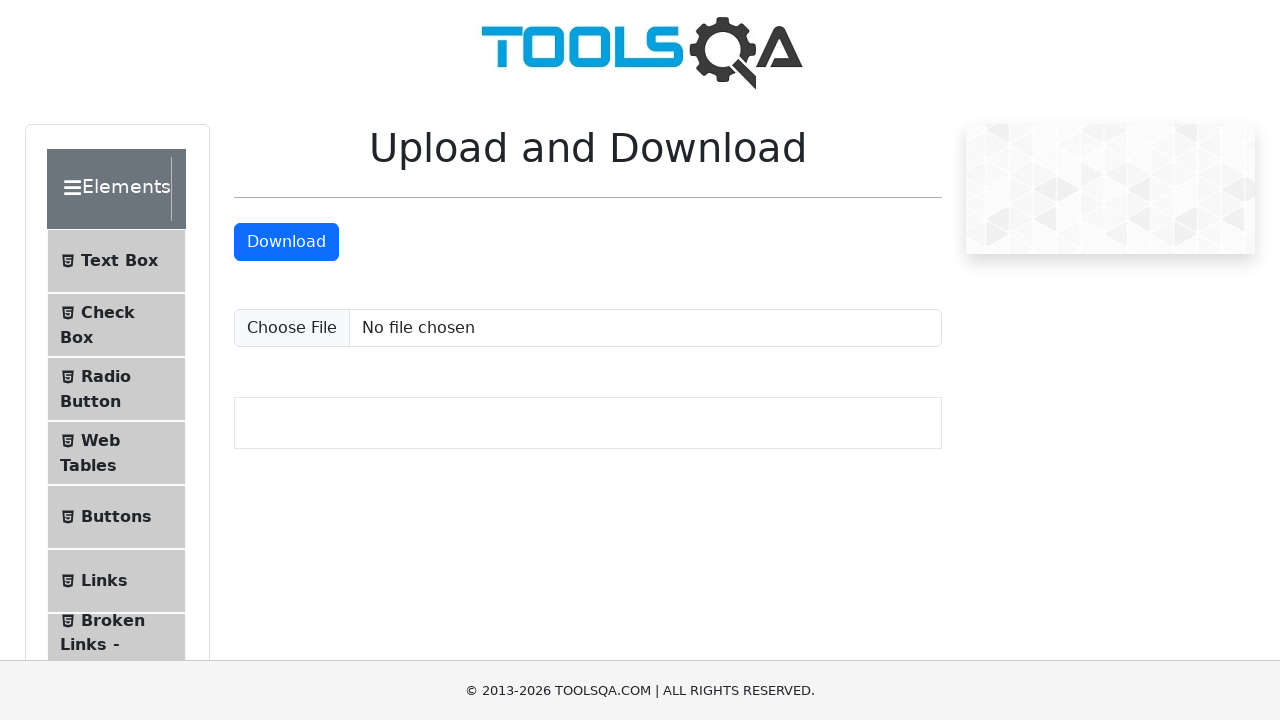

Located file upload input element
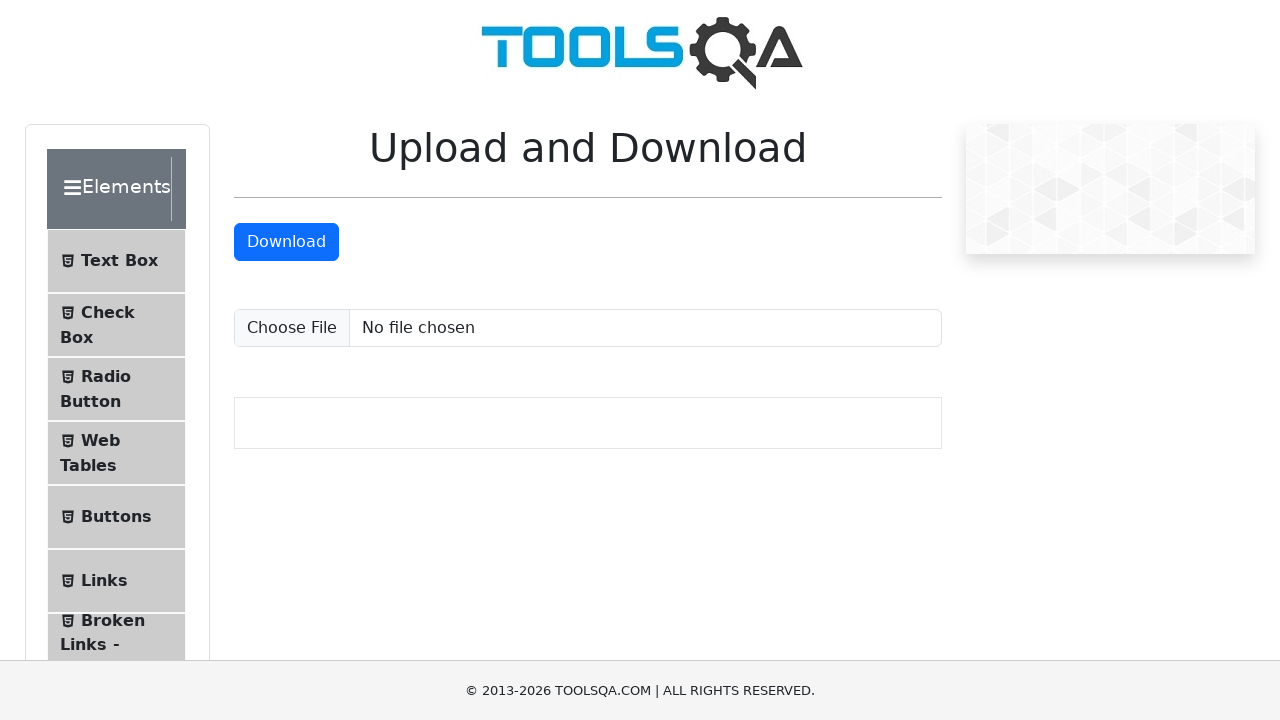

Created temporary test file for upload
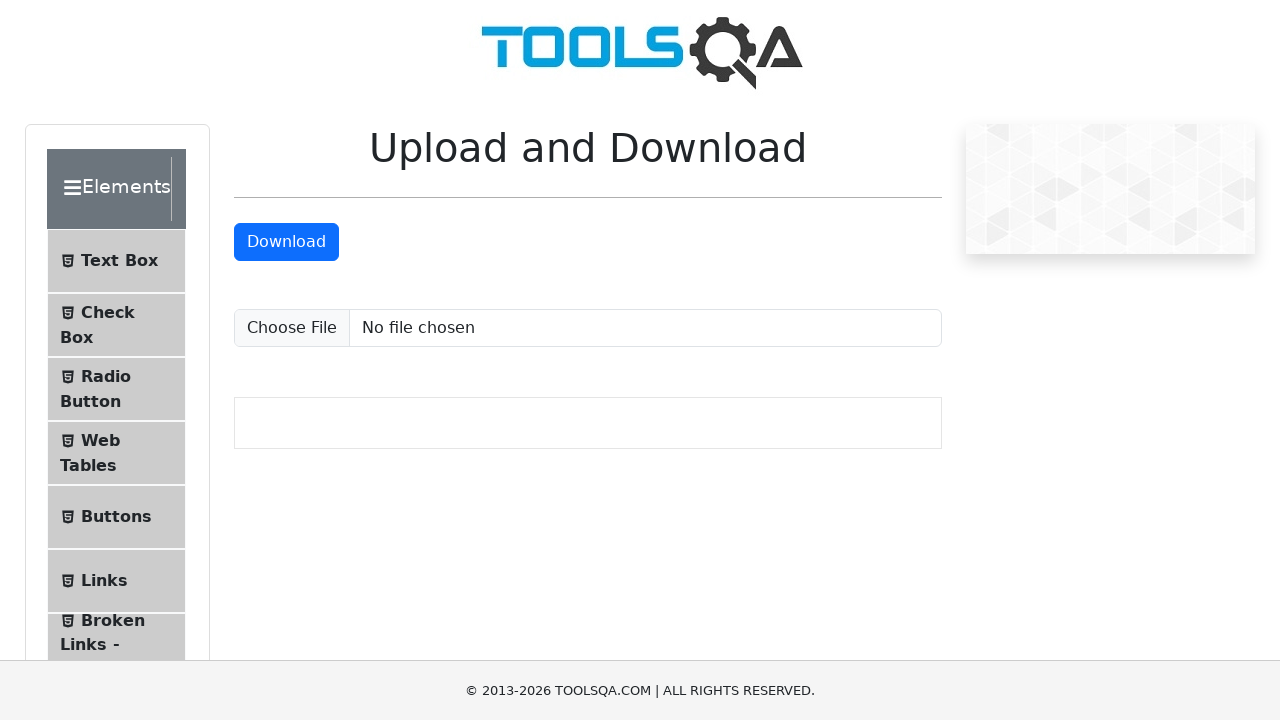

Uploaded test file using set_input_files method
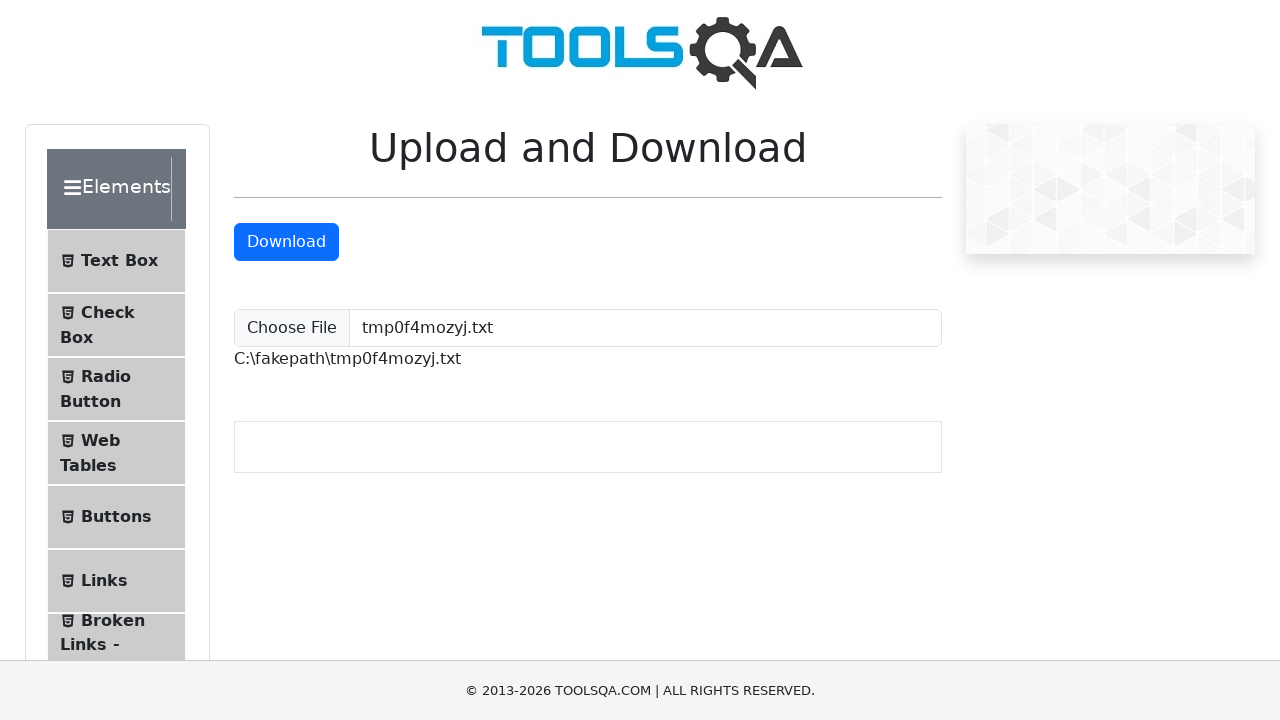

Upload confirmation message appeared with file path
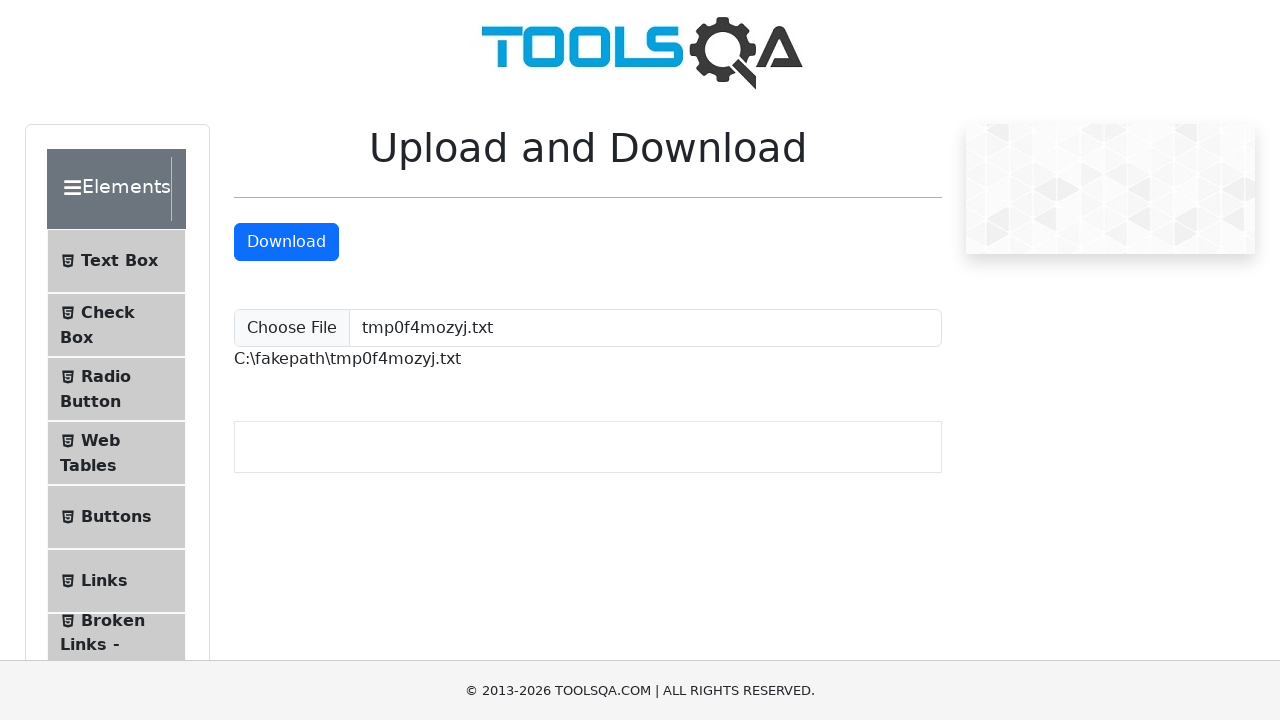

Cleaned up temporary test file
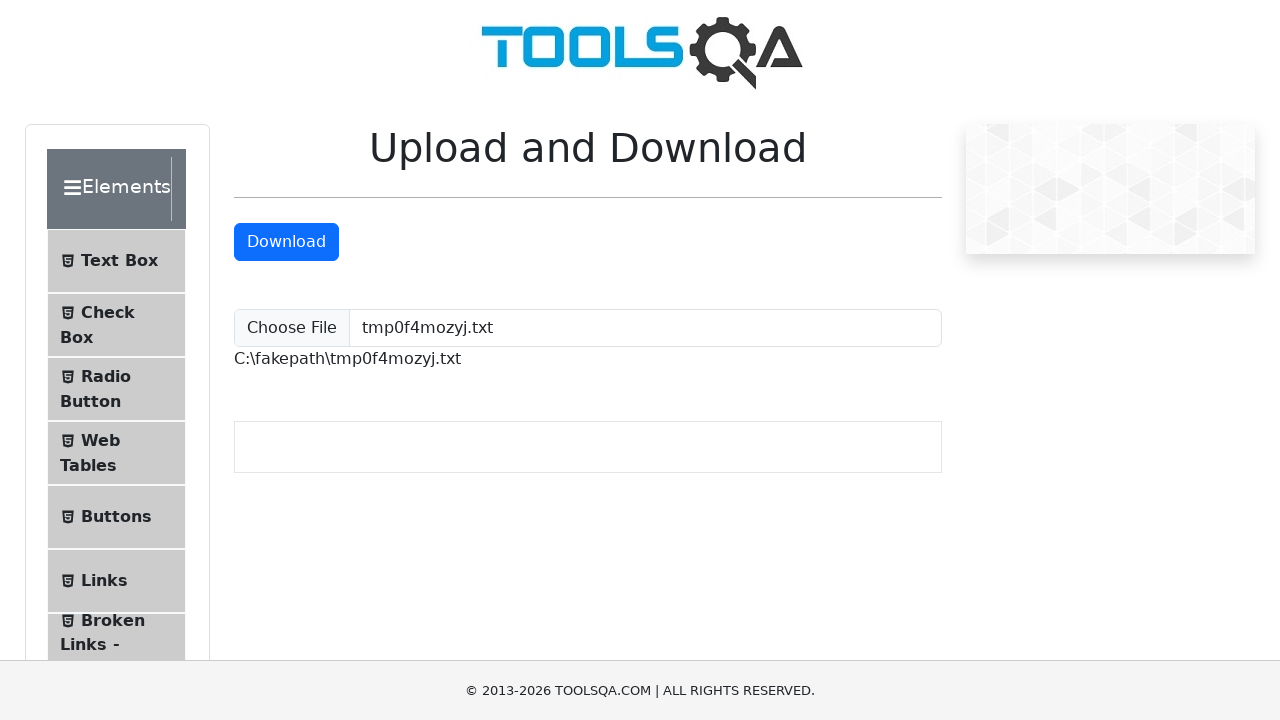

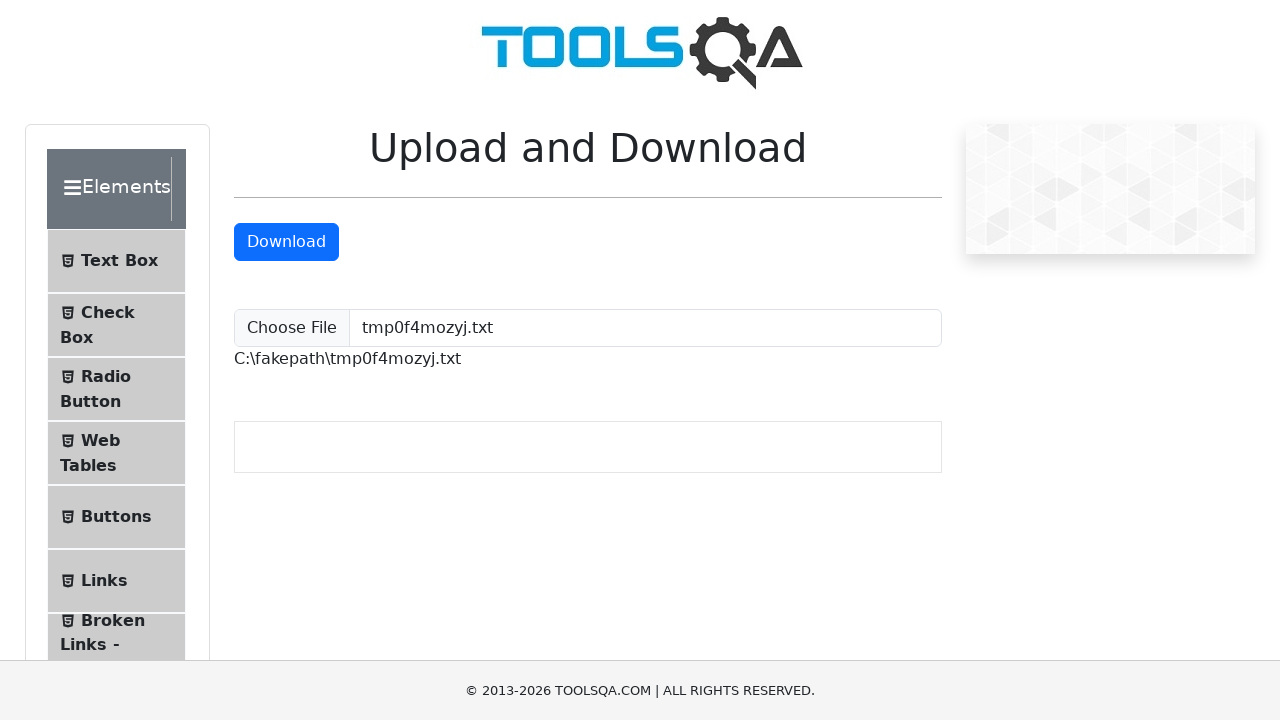